Tests browser navigation methods by navigating between different pages and using back, forward, and refresh functions

Starting URL: https://demoblaze.com/prod.html?idp_=1

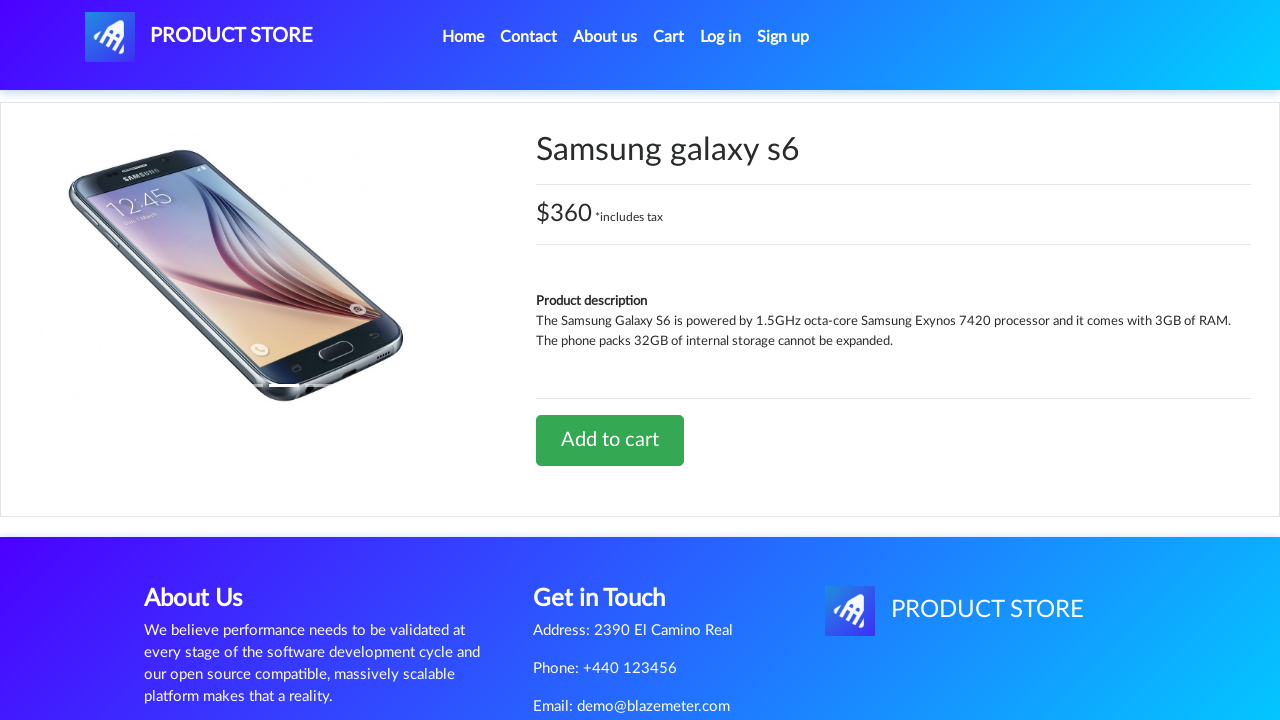

Navigated to test automation practice blog
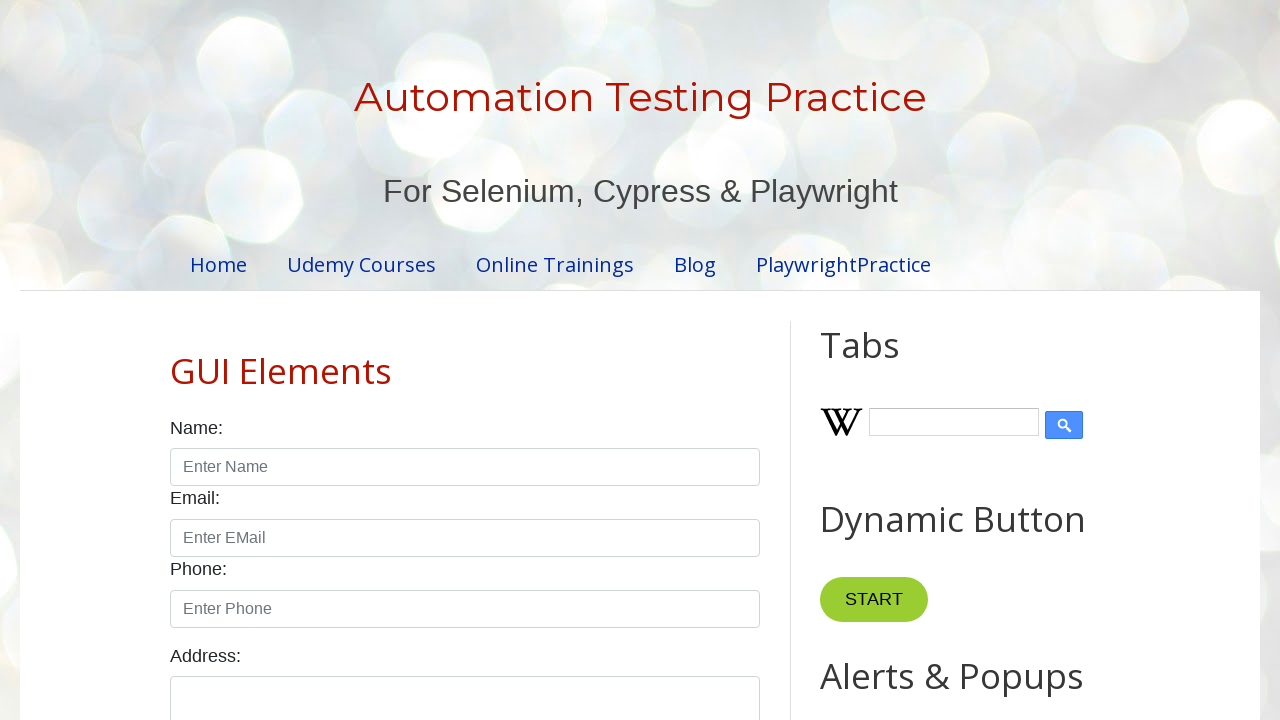

Navigated back to previous page
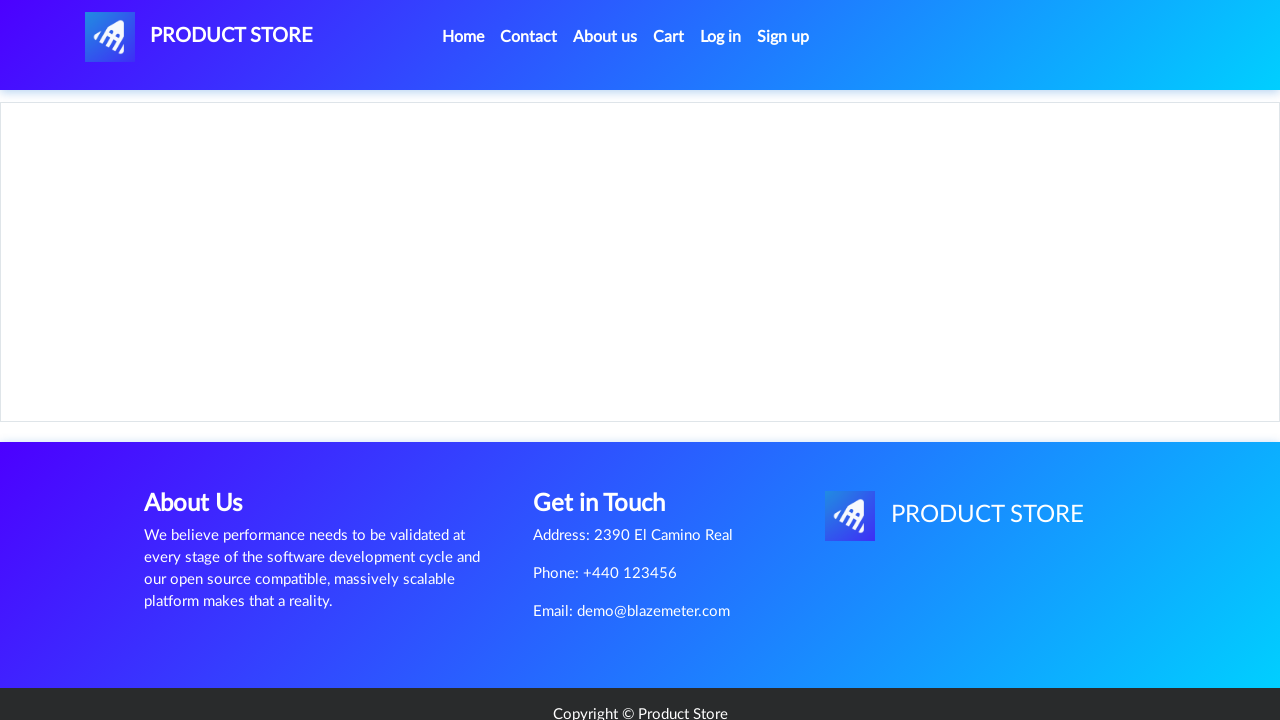

Navigated forward to next page
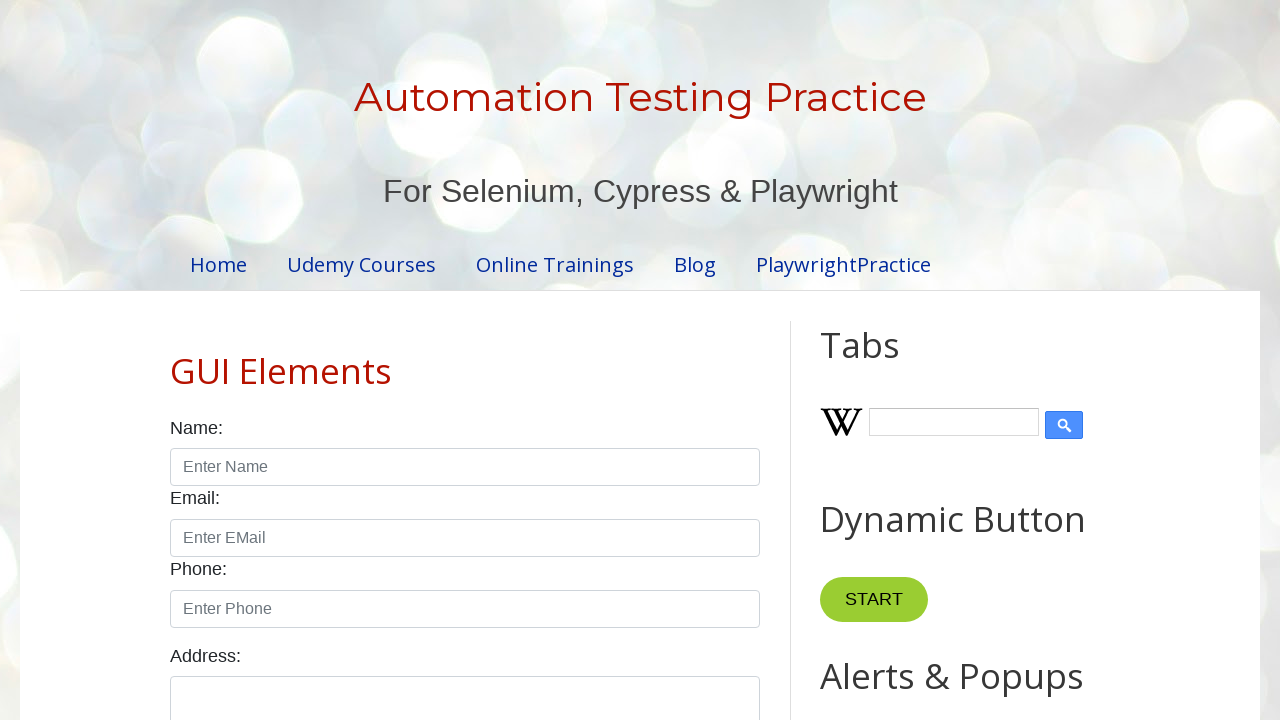

Refreshed the current page
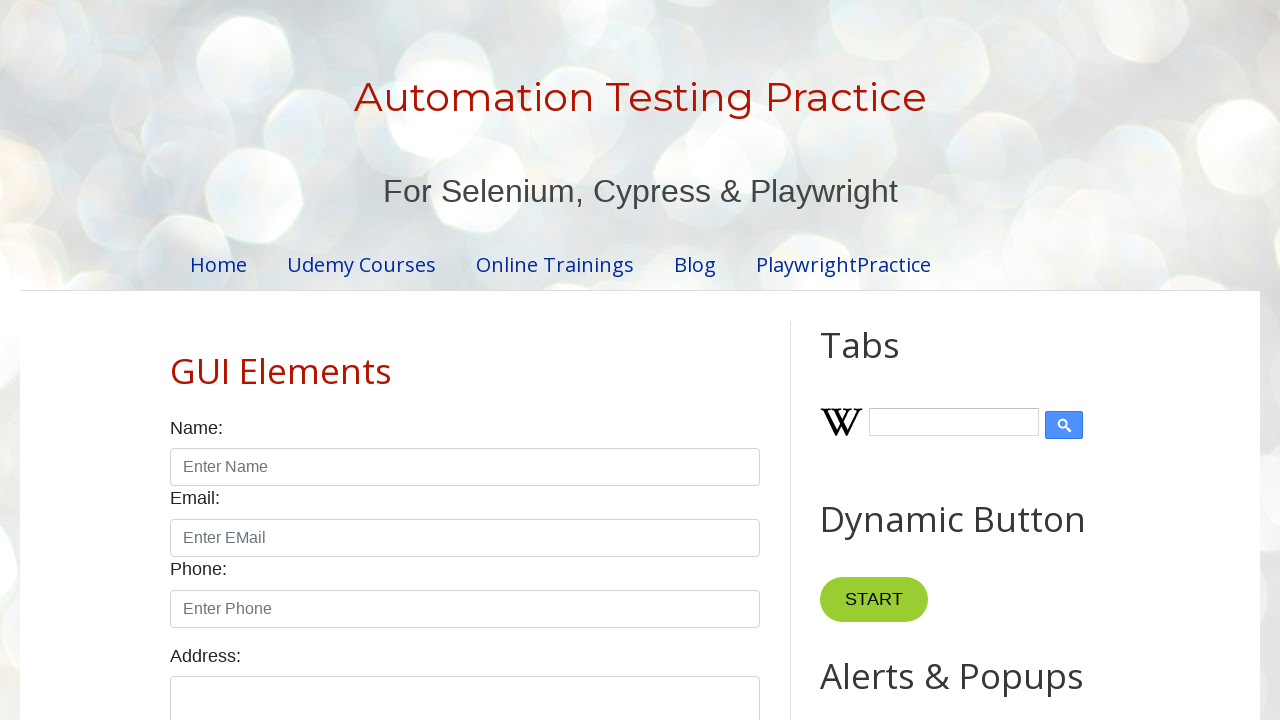

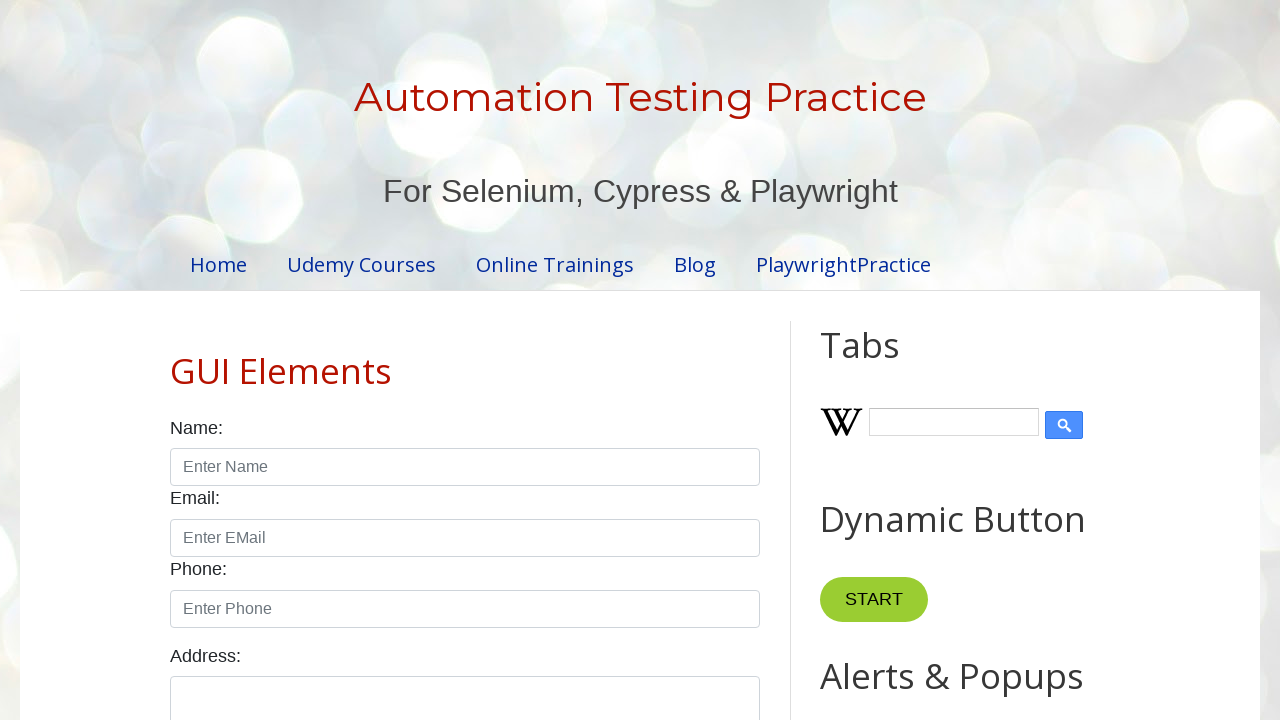